Tests a registration form by filling in first name, last name, and email fields, then submits the form and verifies the success message is displayed.

Starting URL: http://suninjuly.github.io/registration1.html

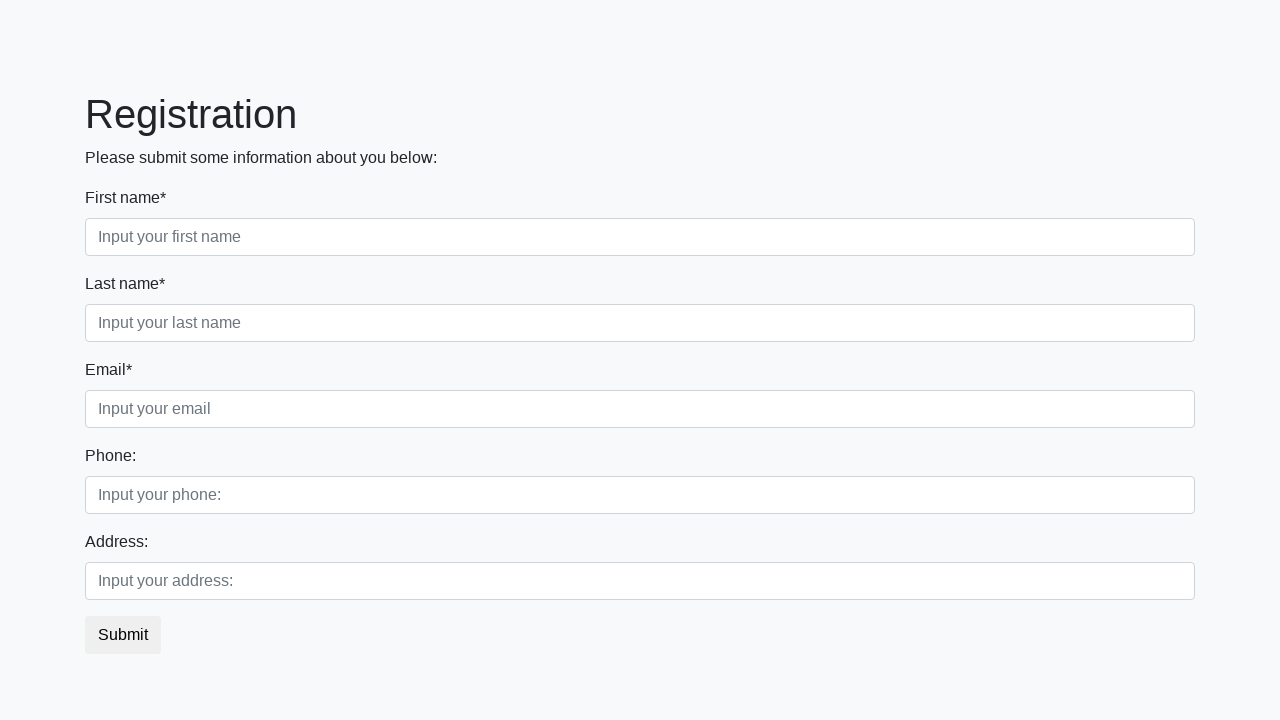

Filled first name field with 'Ivan' on input.form-control.first
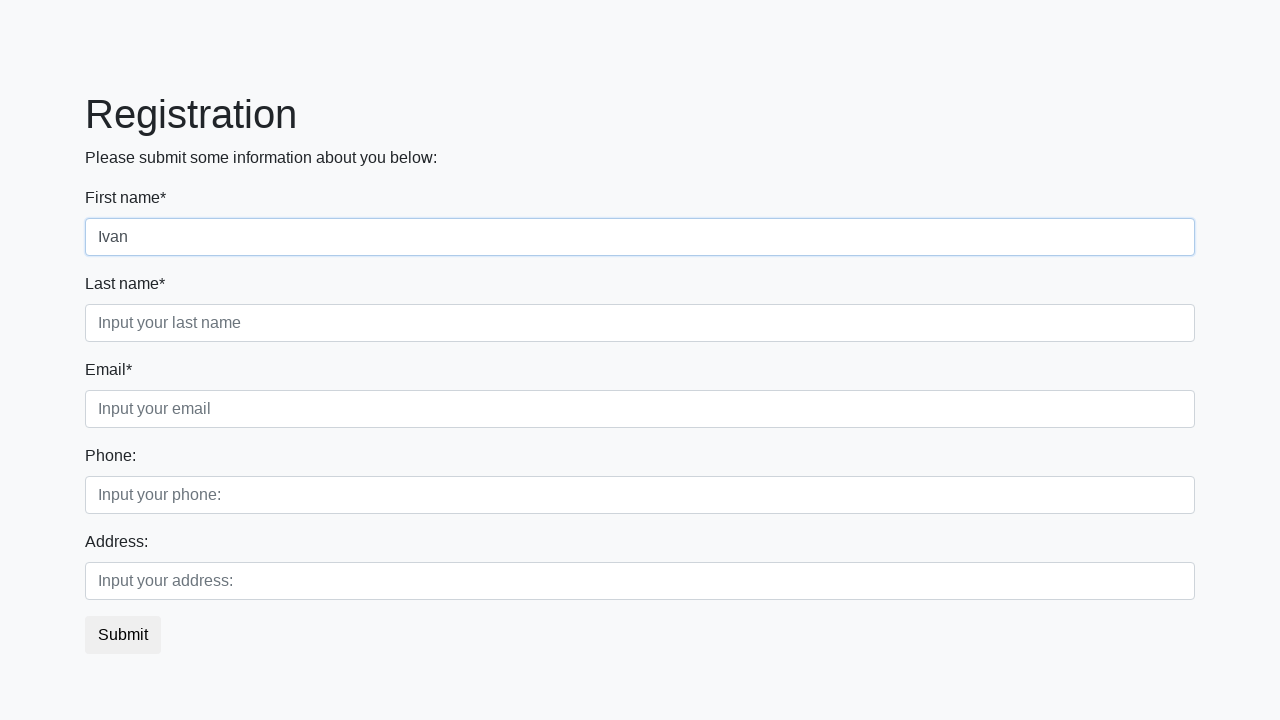

Filled last name field with 'Petrov' on input.form-control.second
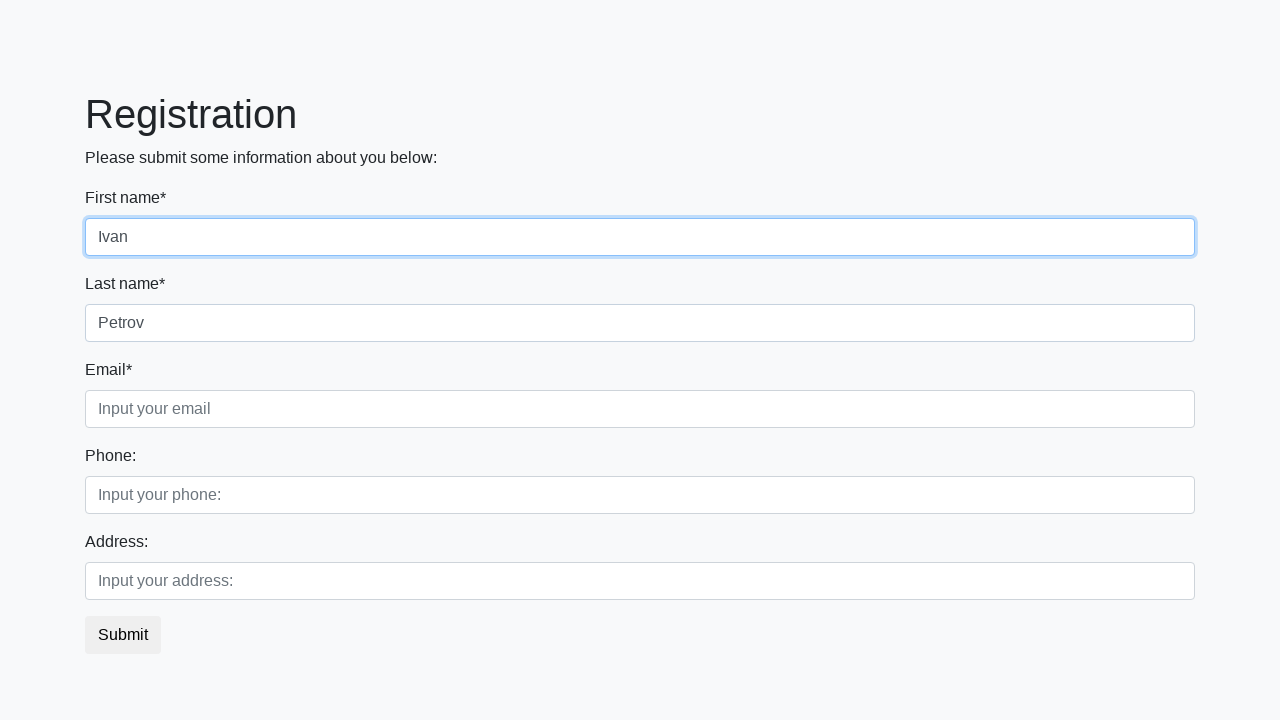

Filled email field with 'petrov@mail.ru' on input.form-control.third
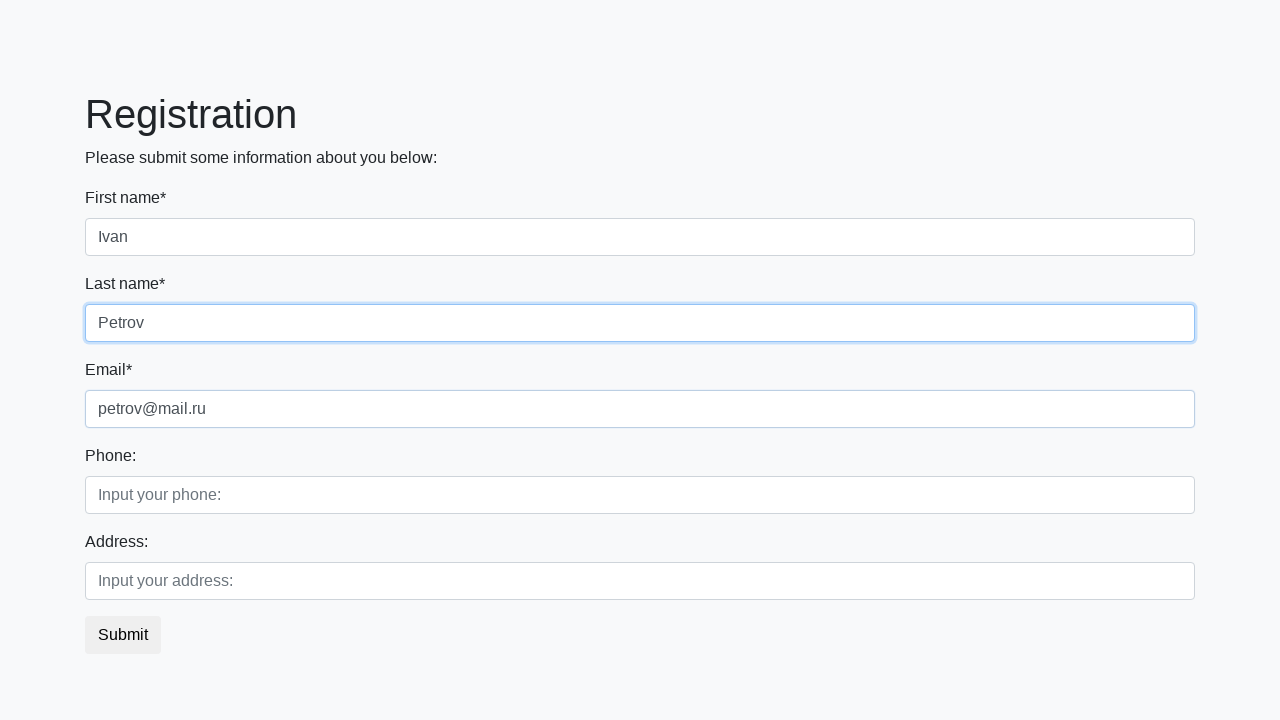

Clicked submit button to register at (123, 635) on button.btn
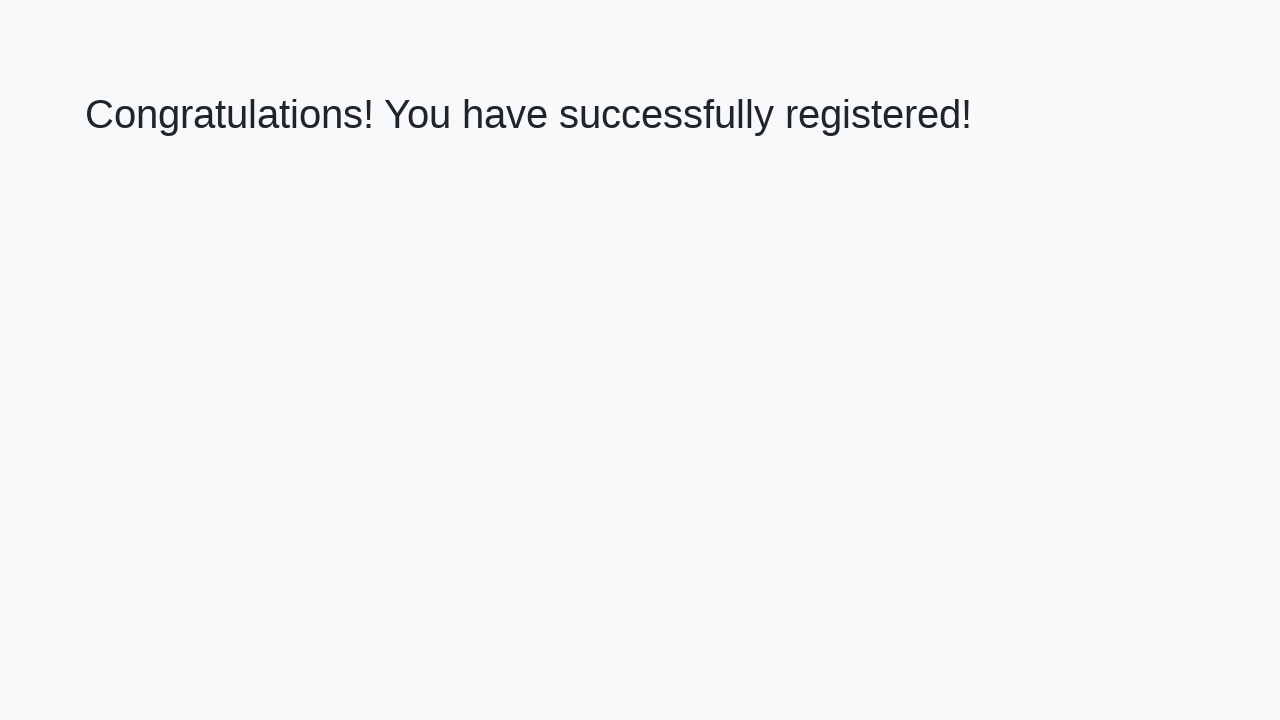

Success message heading loaded
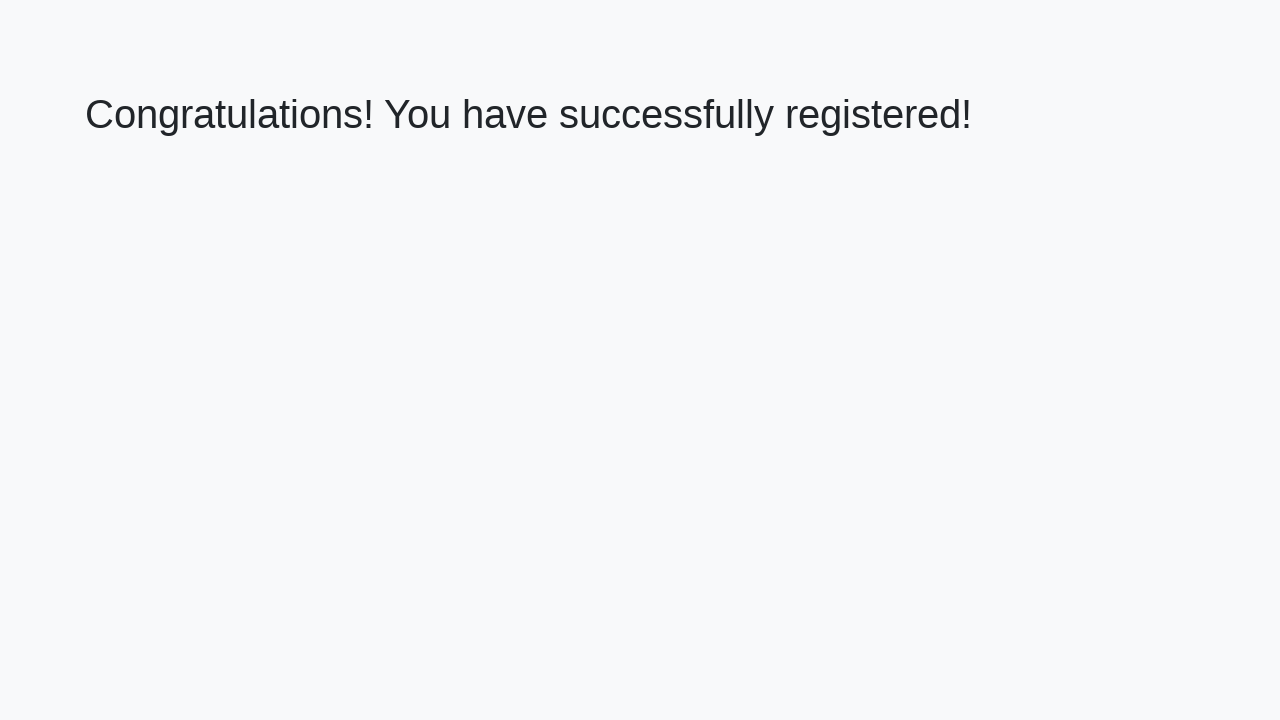

Retrieved success message text
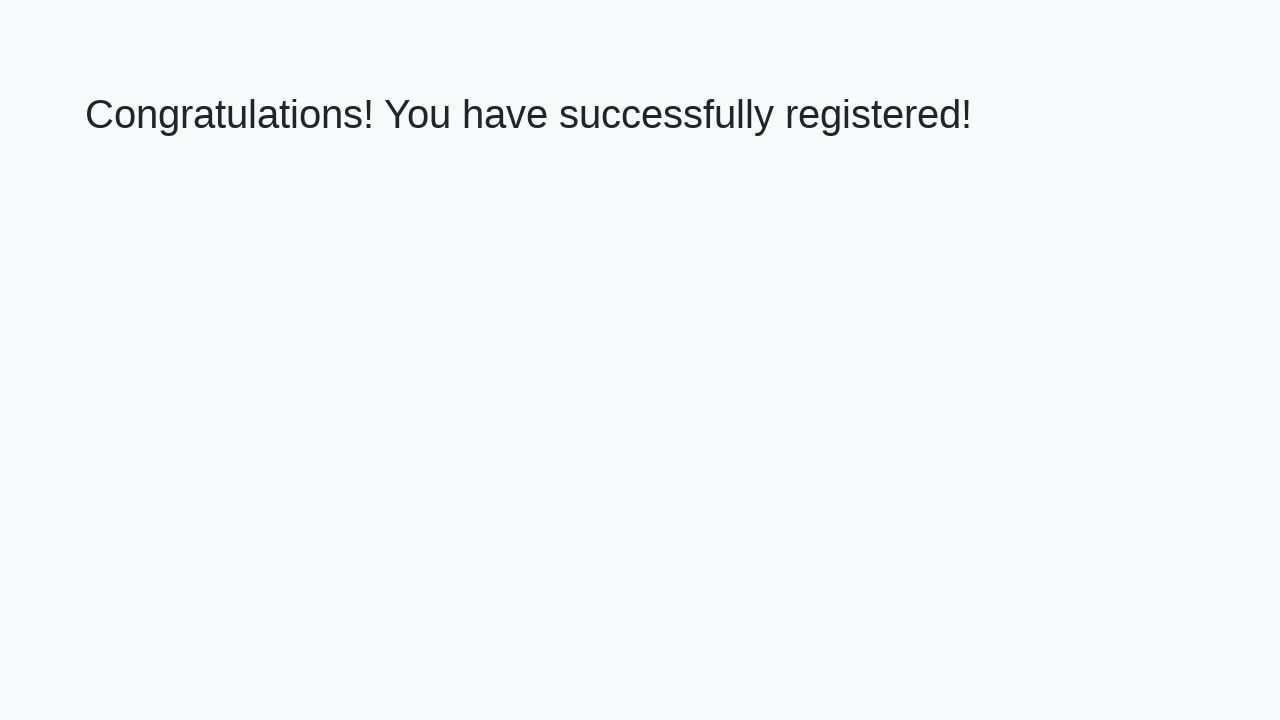

Verified success message: 'Congratulations! You have successfully registered!'
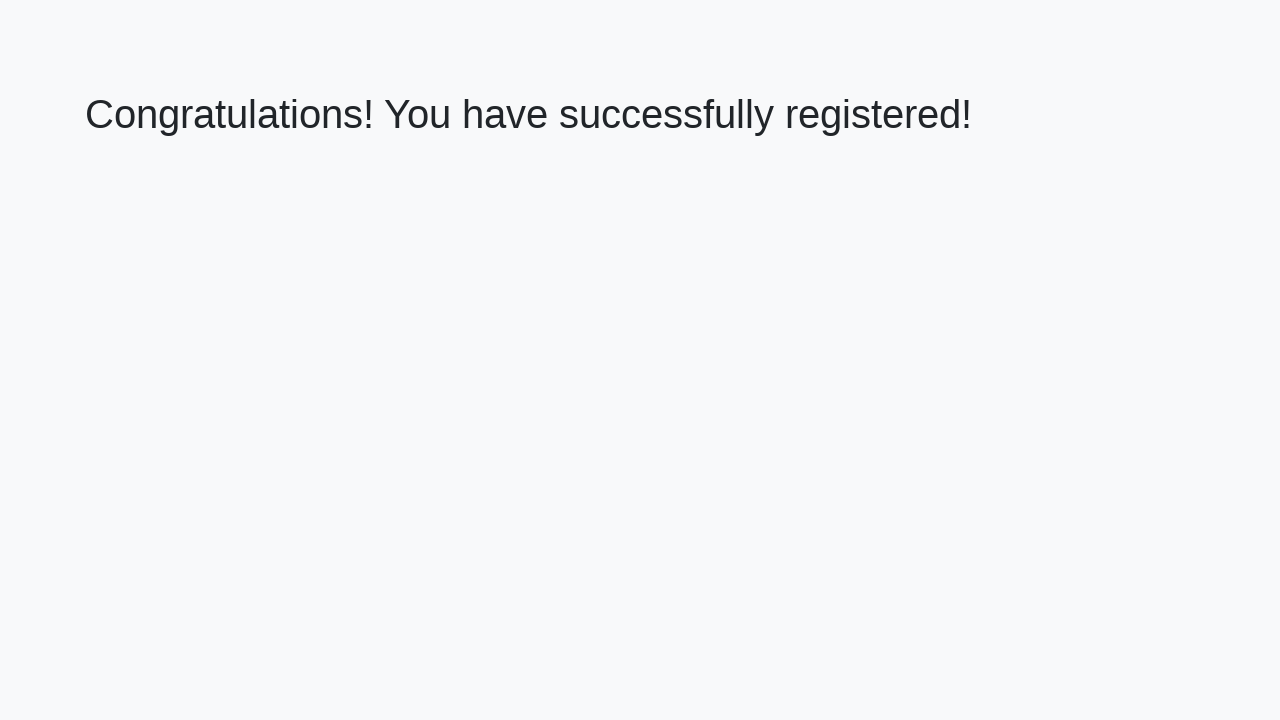

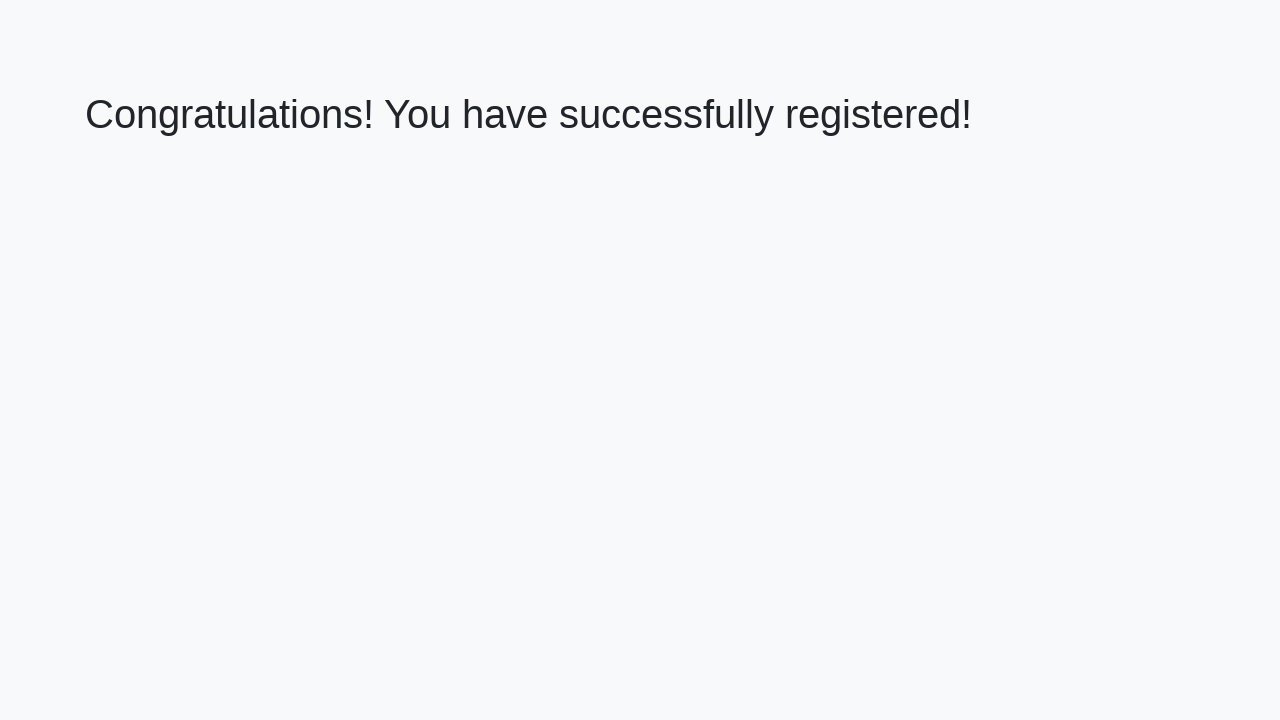